Tests the interactive EMI calculator chart by hovering over chart bar elements to verify tooltips appear on the Highcharts visualization.

Starting URL: https://emicalculator.net/

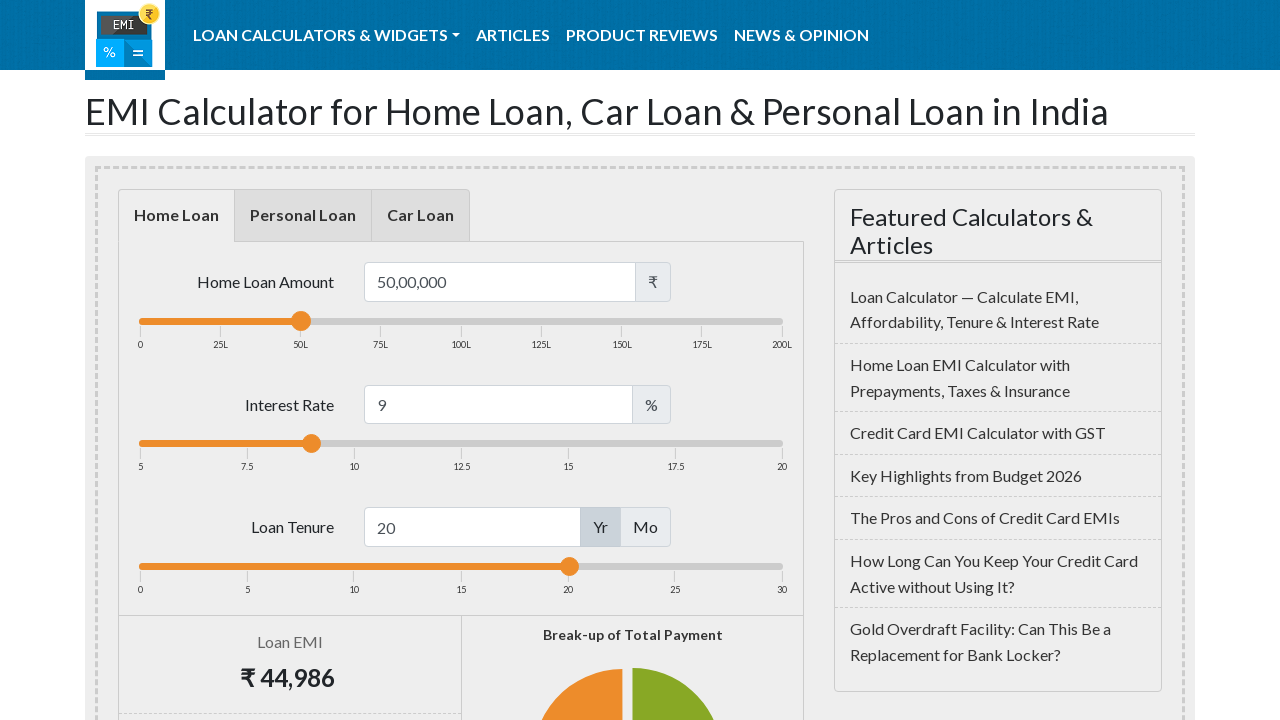

Waited for chart SVG elements to load
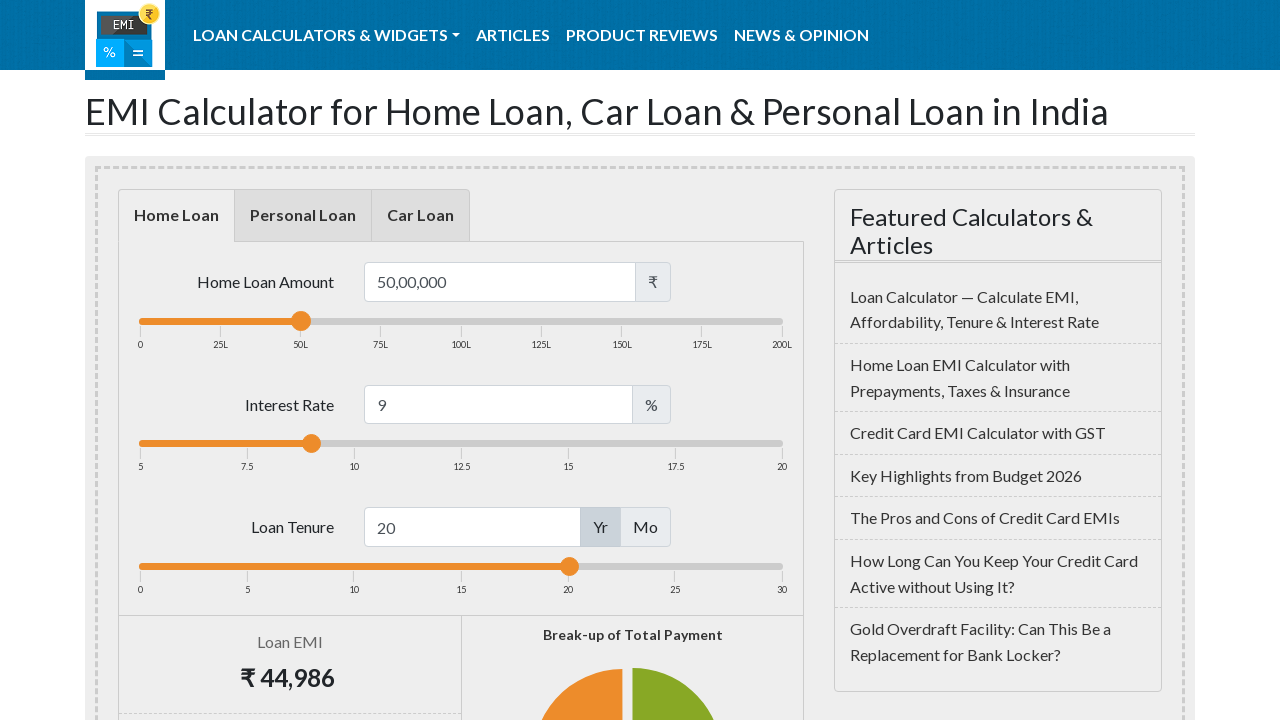

Located chart bars in higher chart section
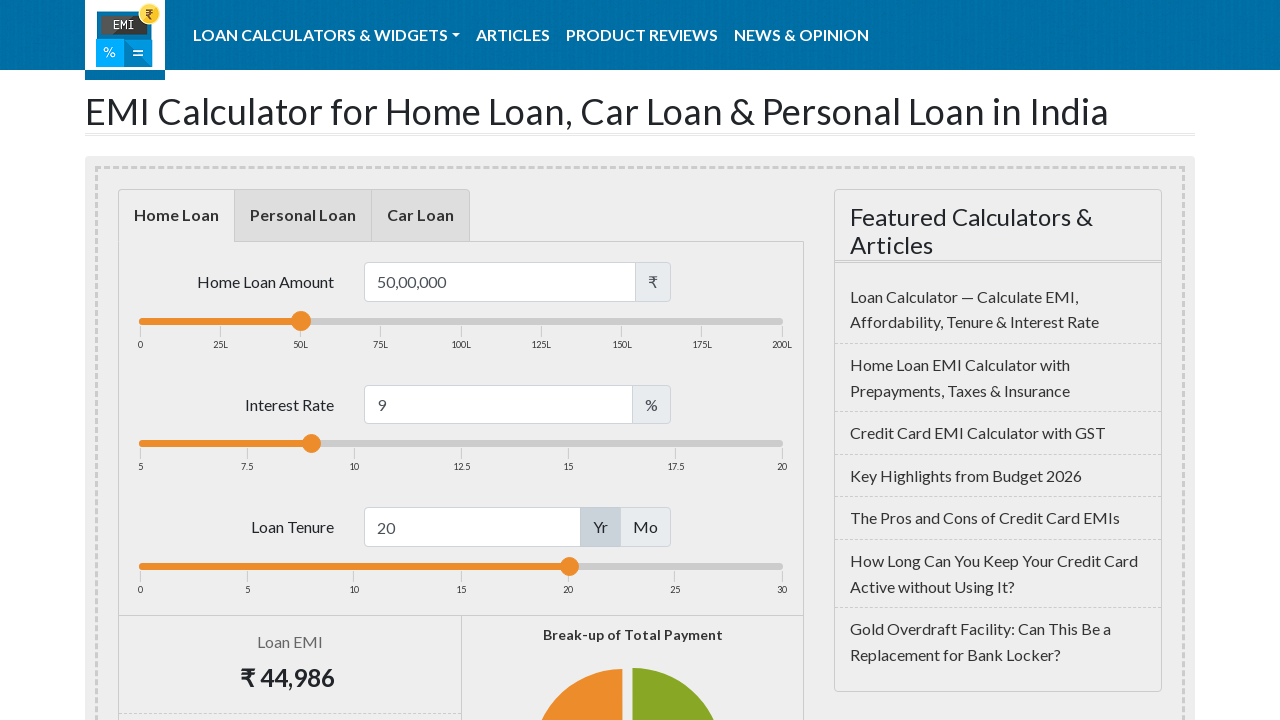

First chart bar became visible
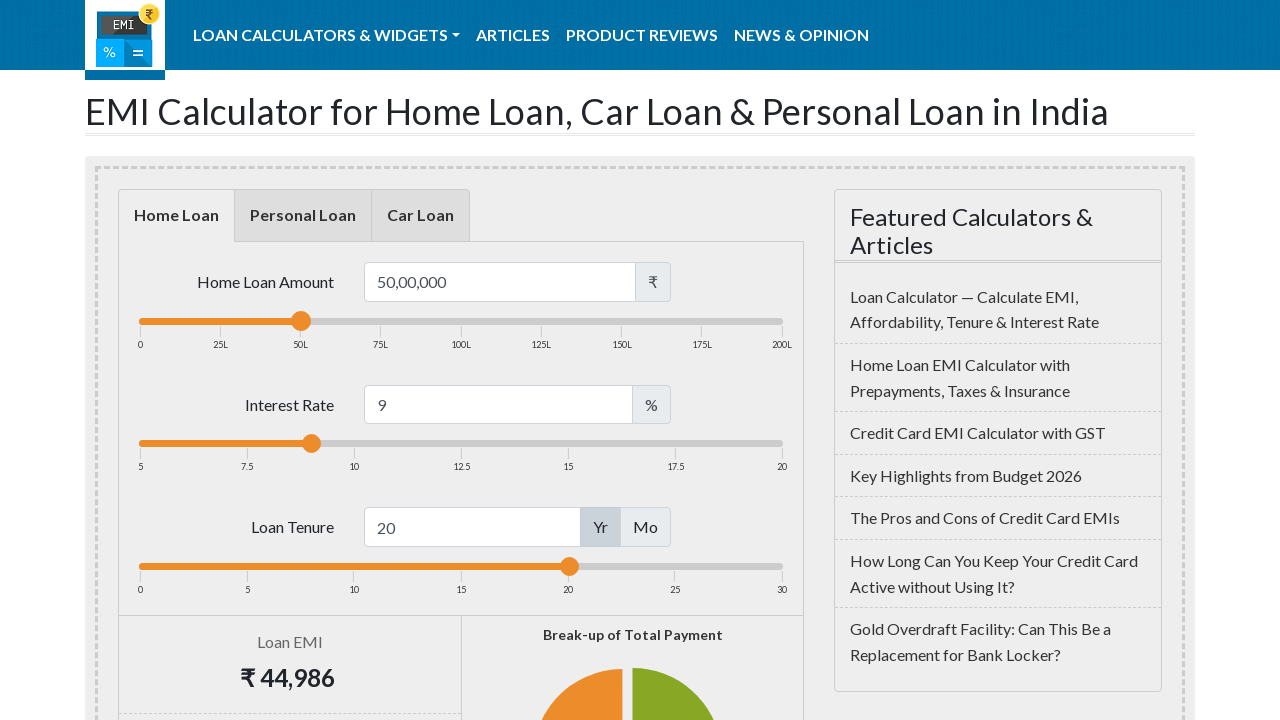

Hovered over first chart bar to trigger tooltip at (244, 360) on xpath=(((//*[local-name()='svg']/*[name()='g'])[10]/*[name()='g'])[1]/*[name()='
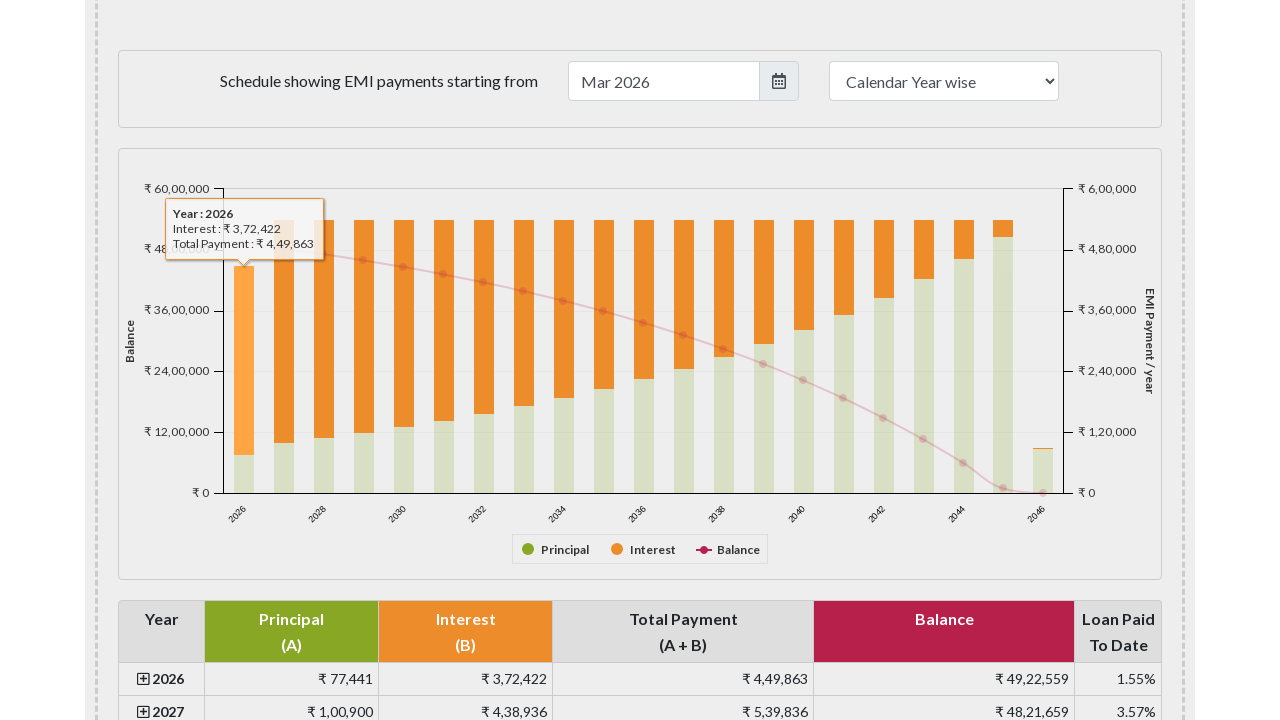

Tooltip appeared on first bar hover
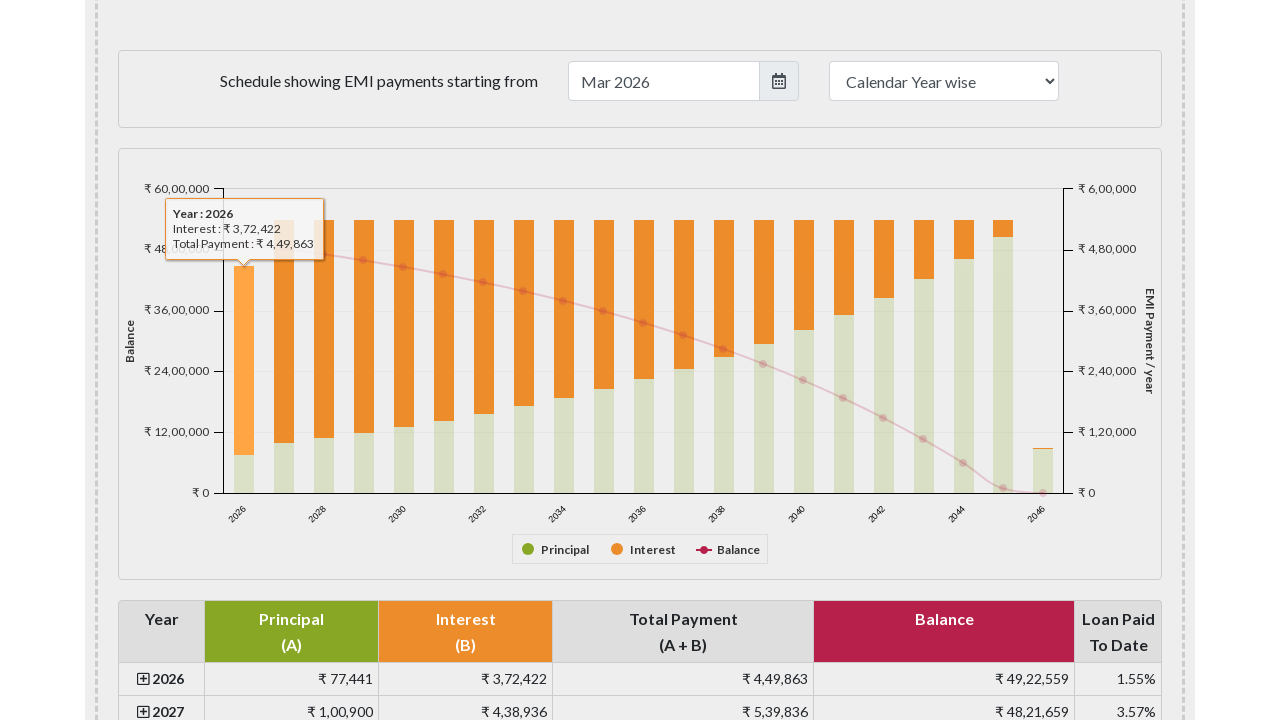

Located bar element in lower chart section
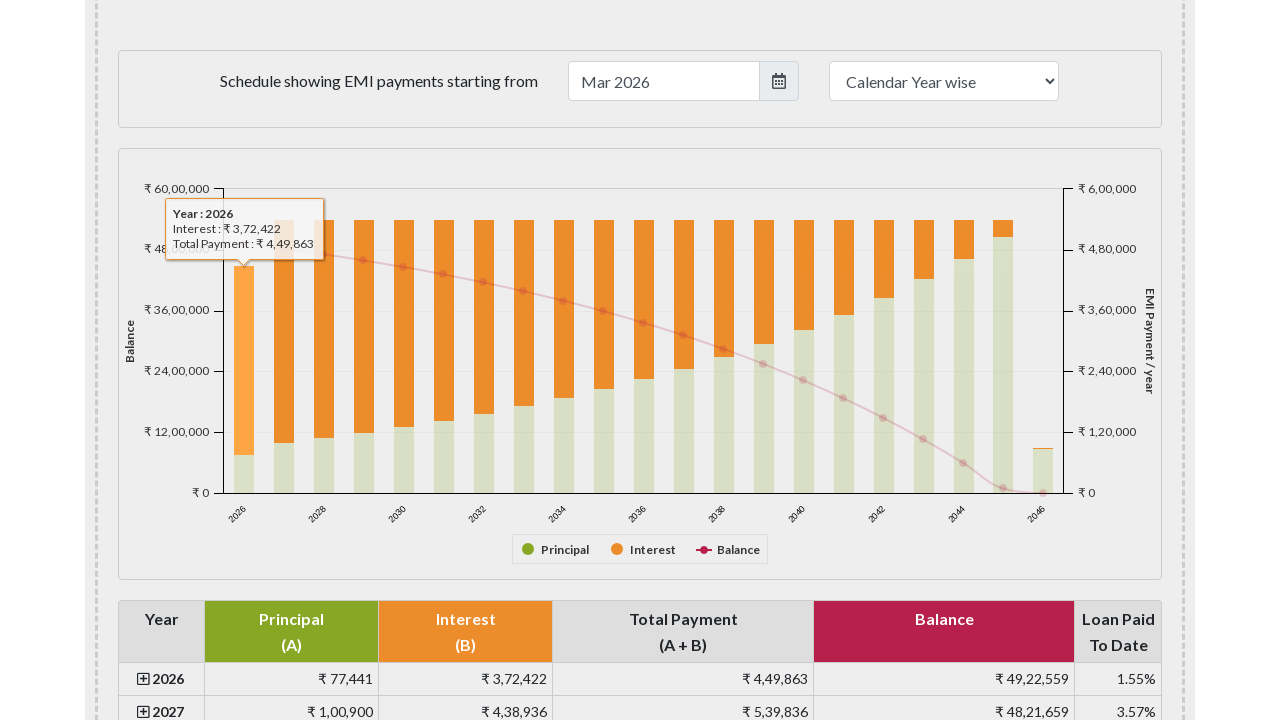

Scrolled lower chart bar into view
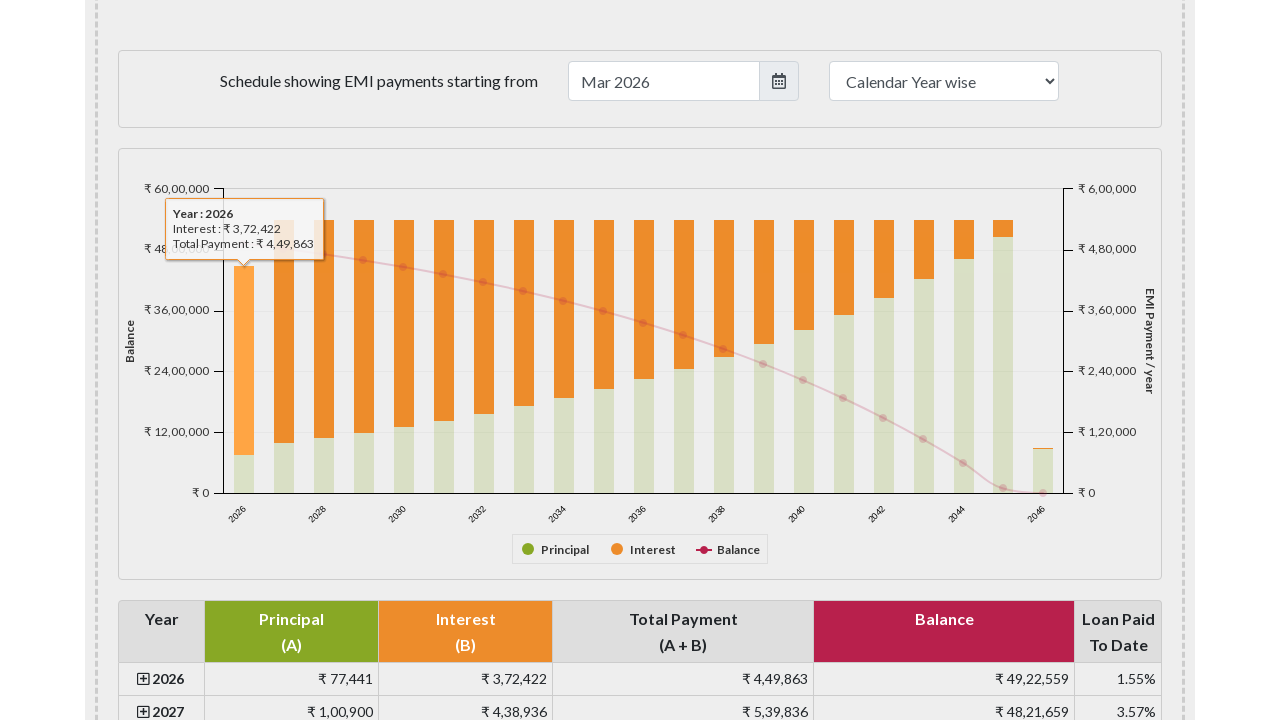

Hovered over lower chart bar to trigger tooltip at (244, 474) on xpath=((//*[name()='g'][7]/*[name()='g'])[3]/*[name()='rect'])[1]
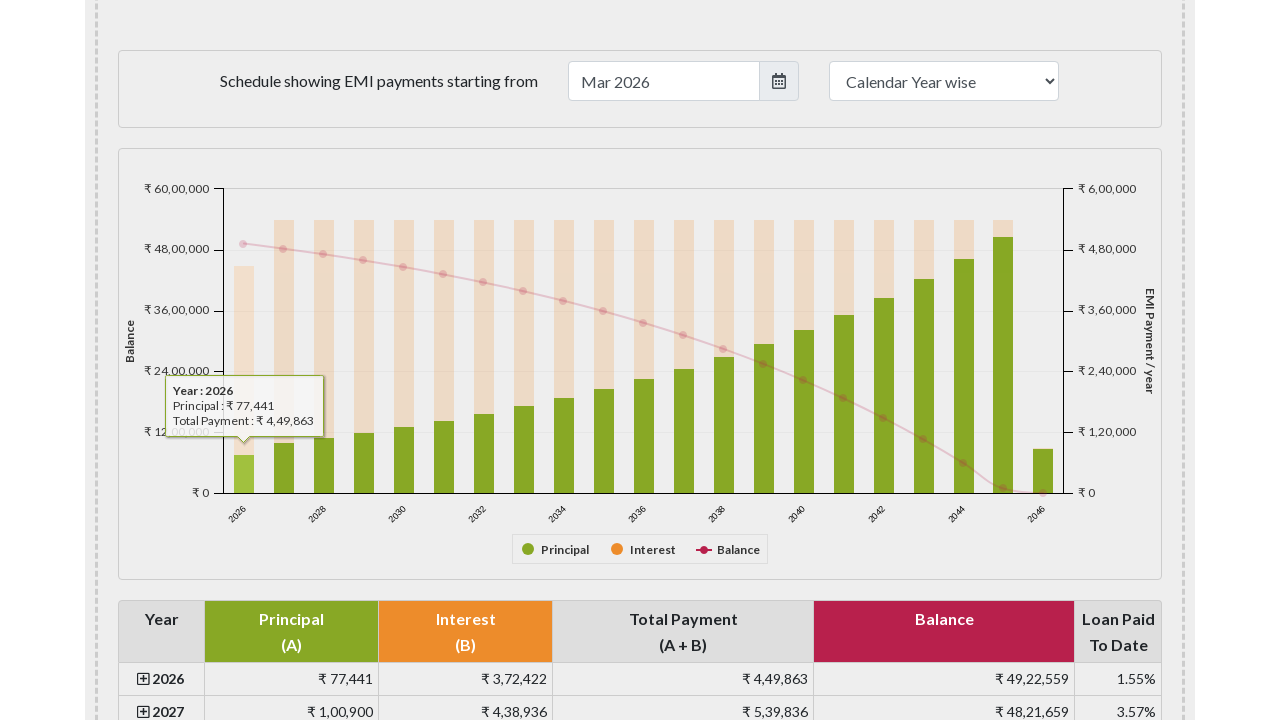

Tooltip appeared on lower bar hover, verifying tooltip functionality
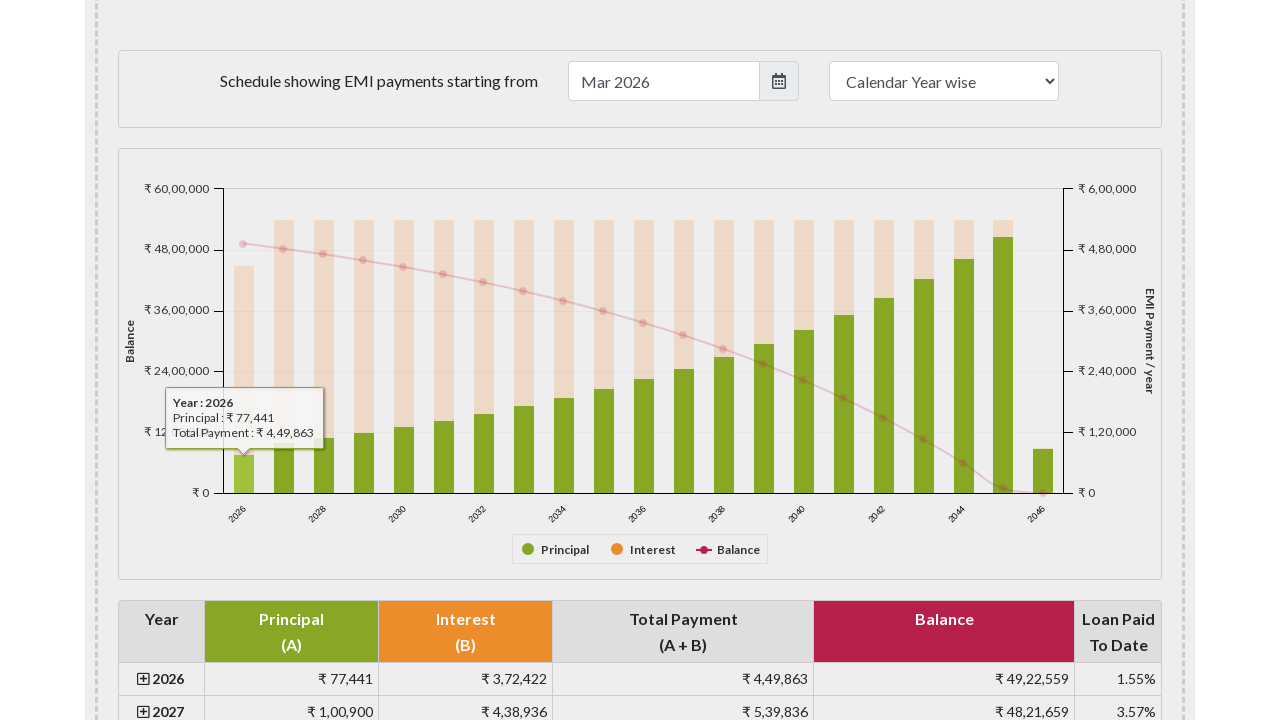

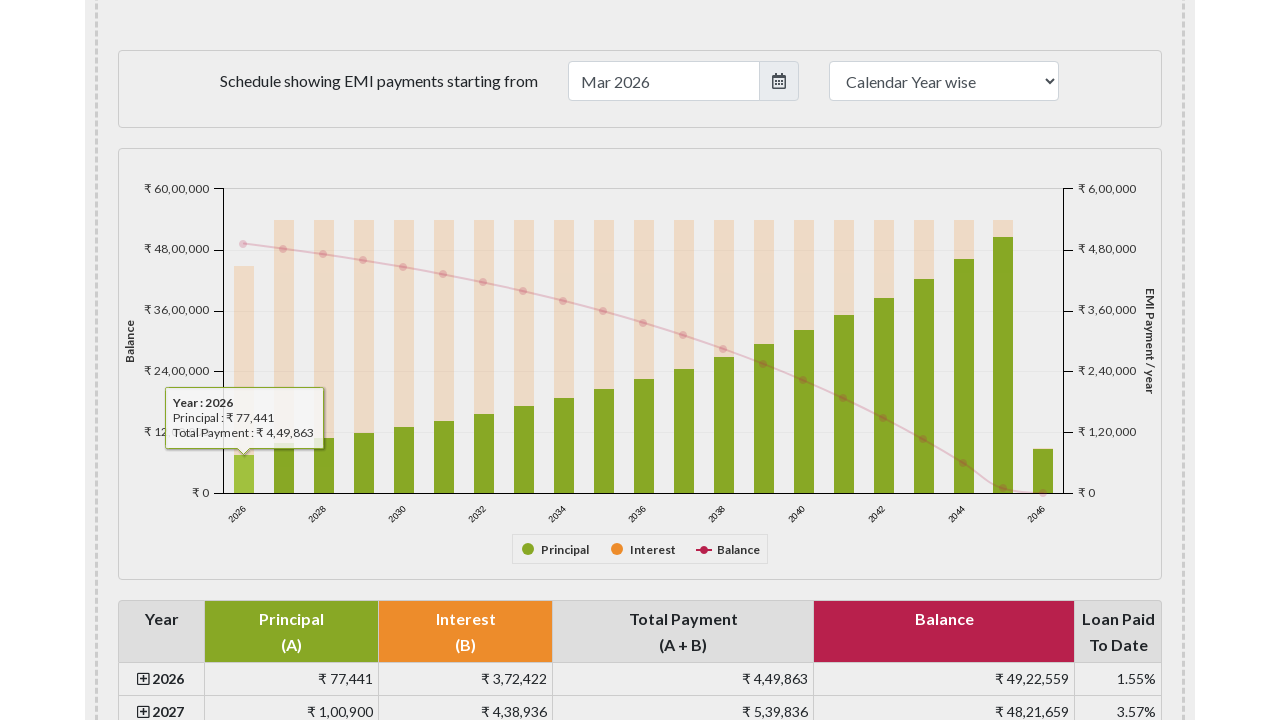